Tests keyboard actions by typing text in a textarea, selecting all with Ctrl+A, copying with Ctrl+C, tabbing to the next field, and pasting with Ctrl+V

Starting URL: https://text-compare.com/

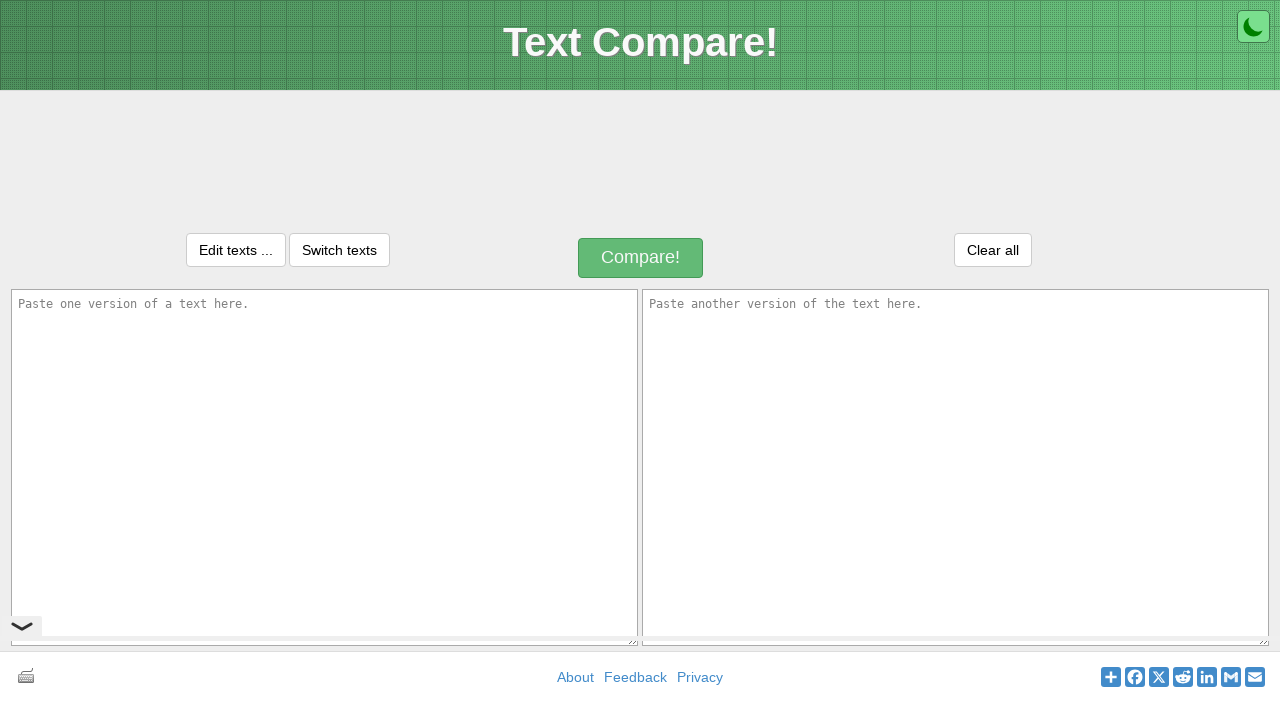

Filled first textarea with 'WELCOME TO AUTOMATION' on textarea#inputText1
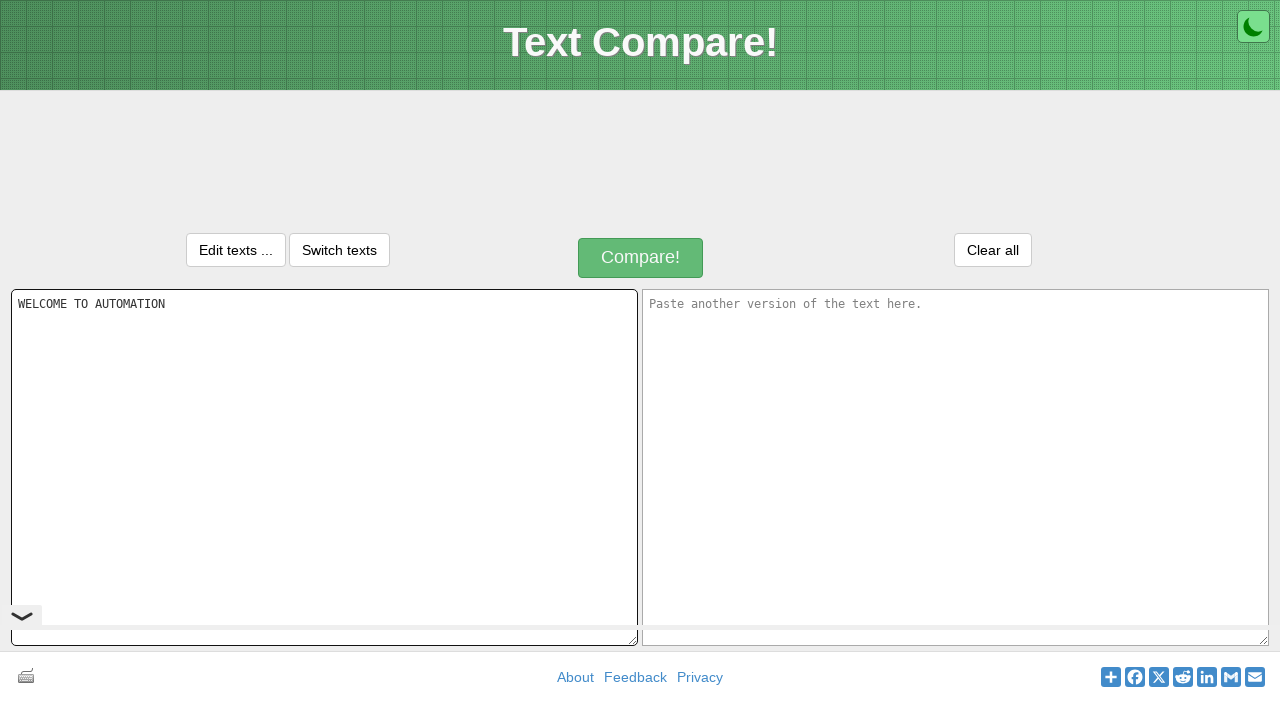

Clicked on first textarea to focus it at (324, 467) on textarea#inputText1
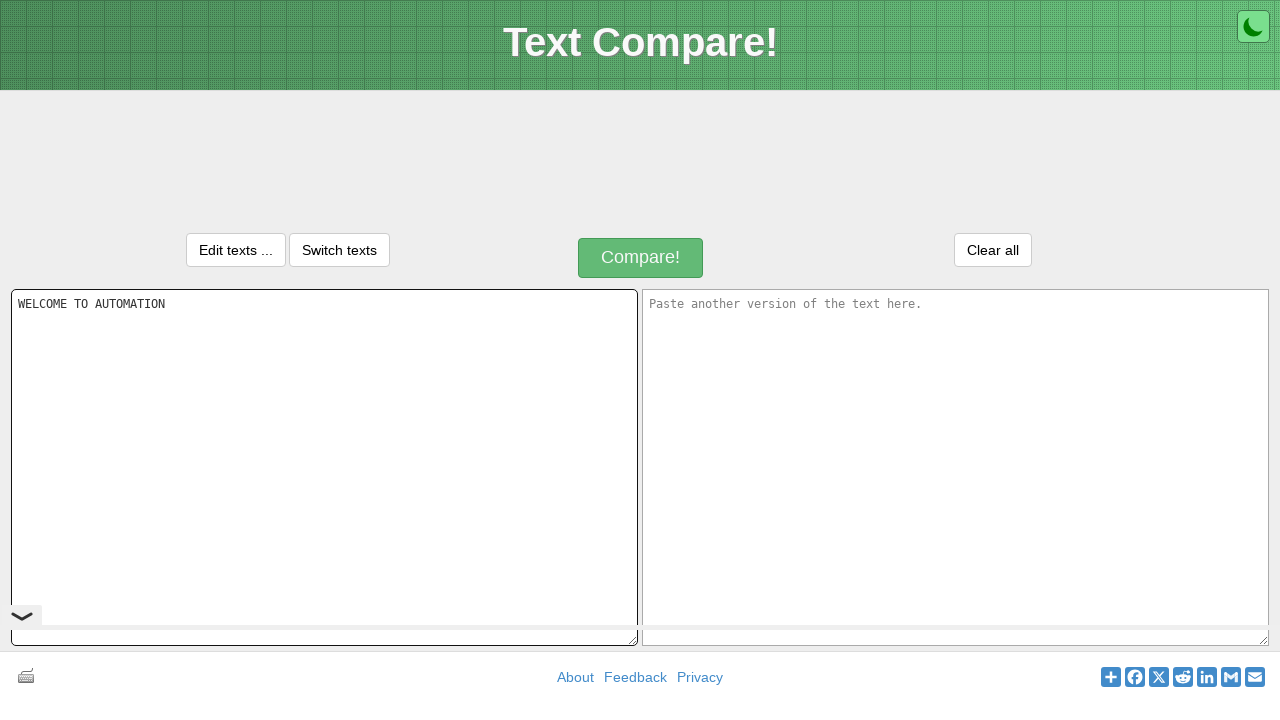

Selected all text with Ctrl+A
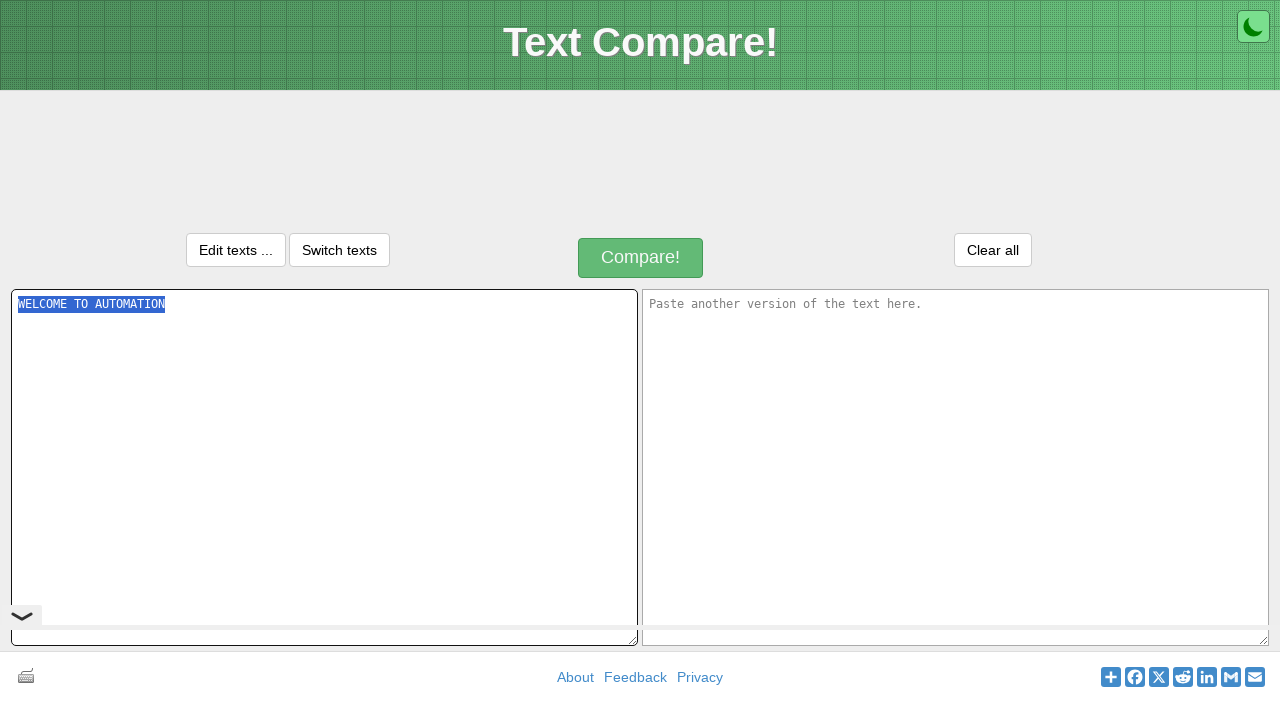

Copied selected text with Ctrl+C
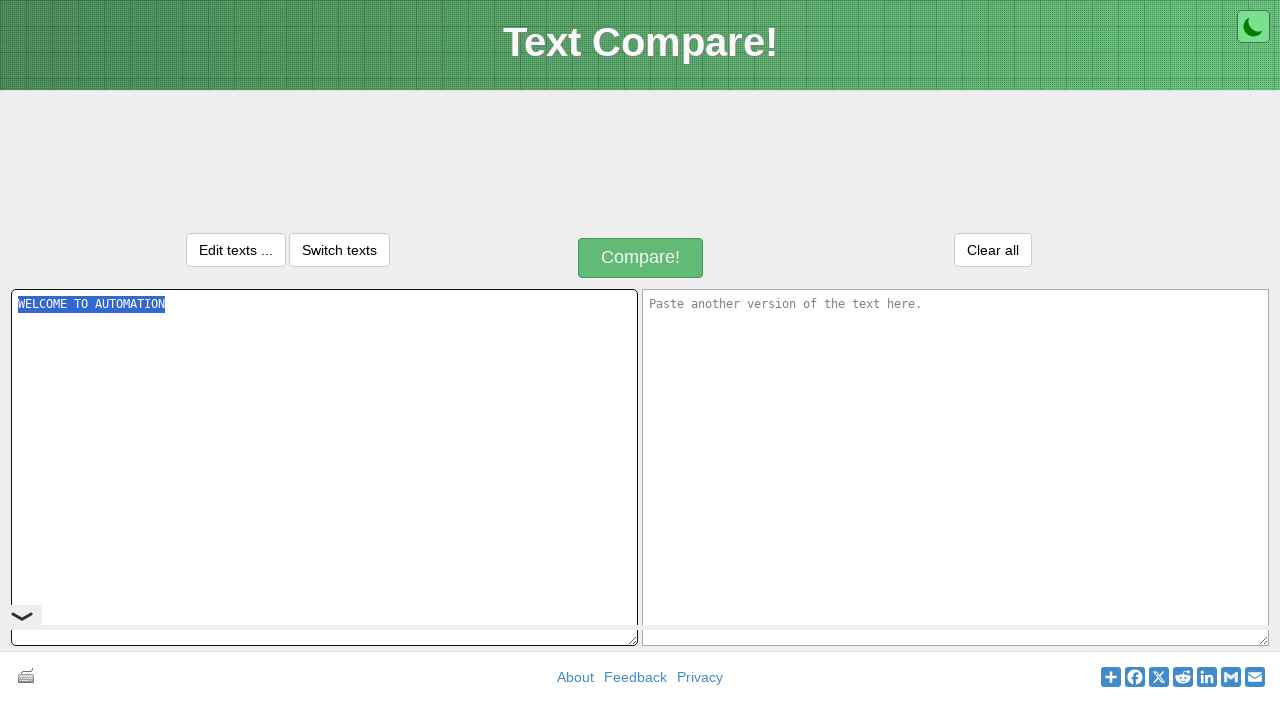

Pressed Tab to move to next field
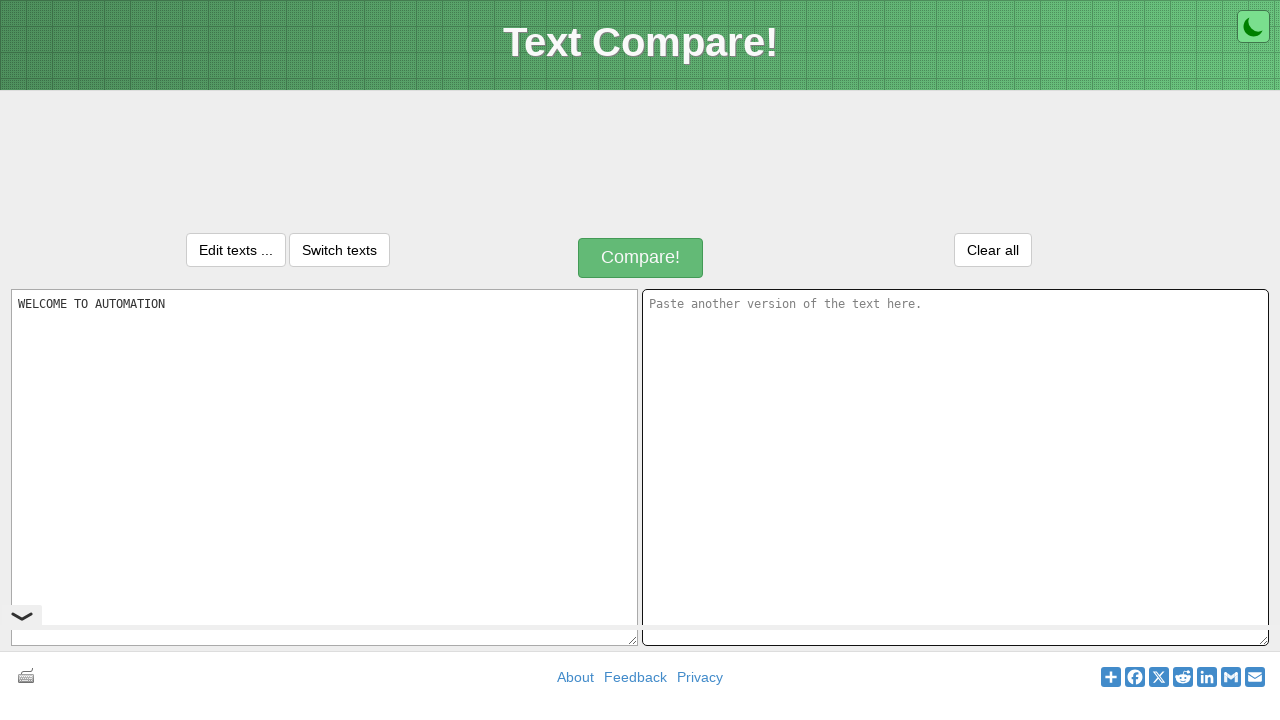

Pasted text with Ctrl+V into second textarea
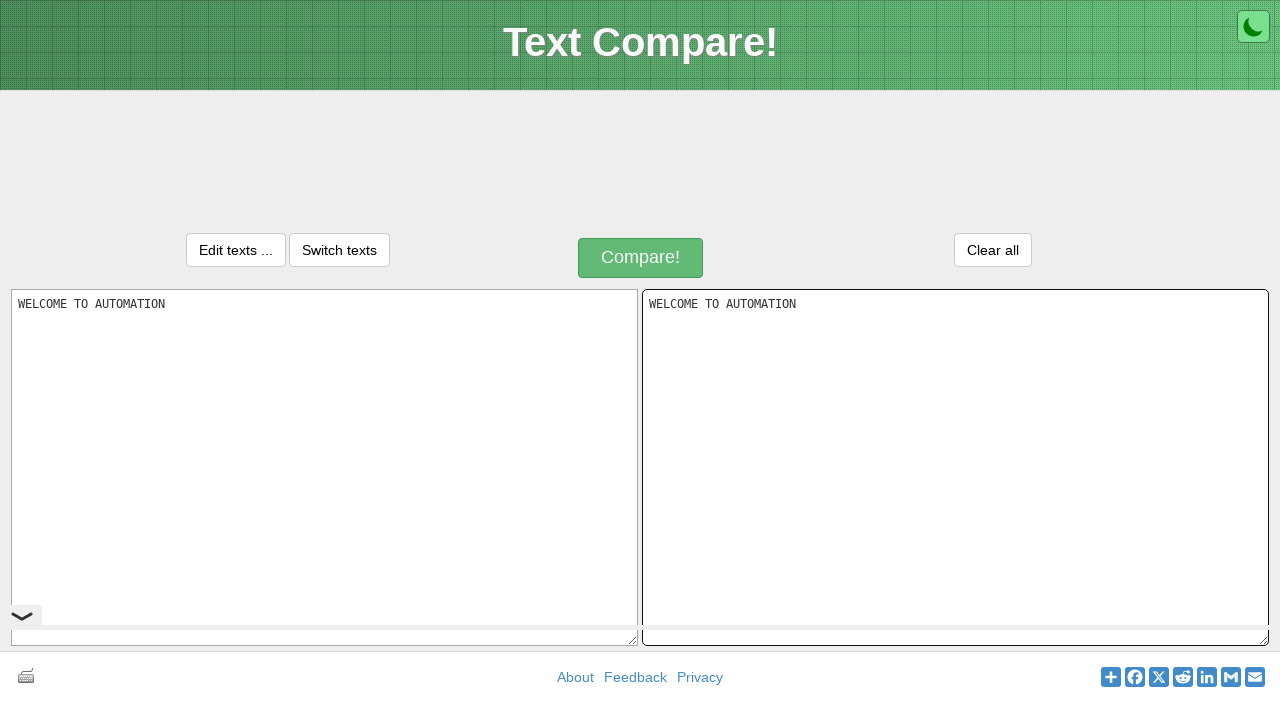

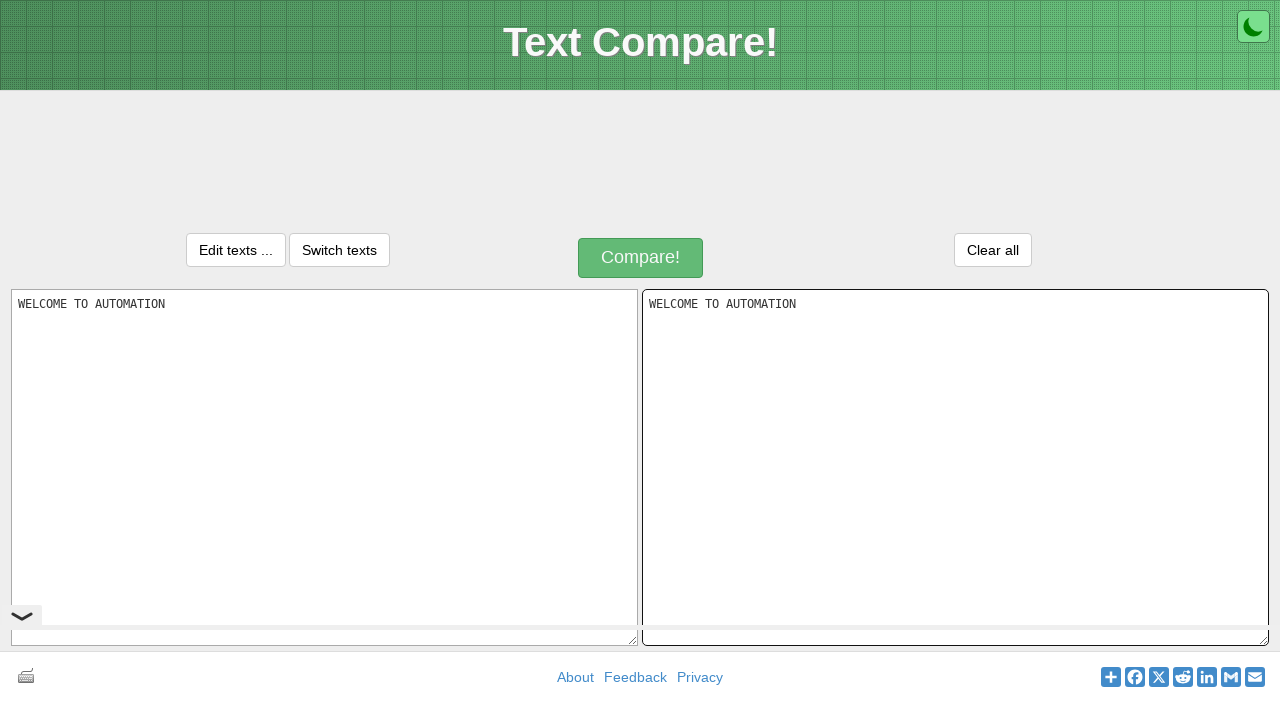